Tests hover menu navigation by hovering over "Customer Support" and clicking on "Terms & Conditions" link.

Starting URL: https://www.healthkart.com/

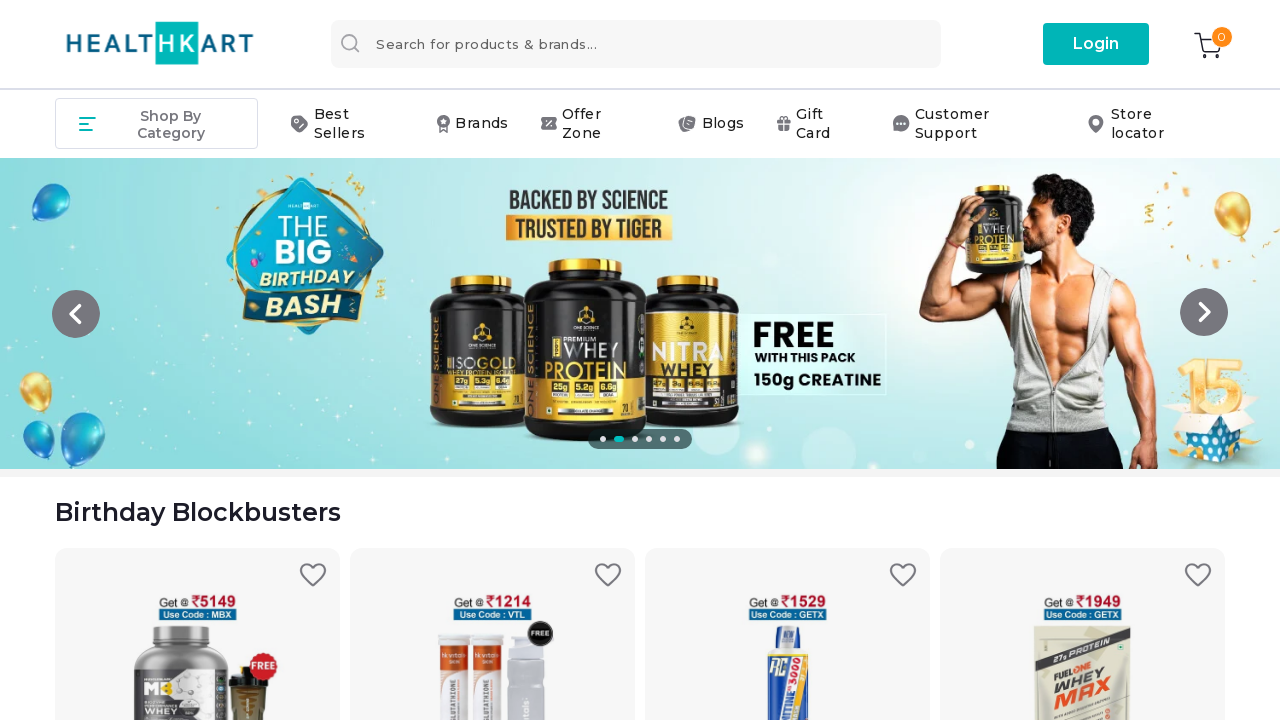

Hovered over 'Customer Support' menu to reveal dropdown at (974, 124) on xpath=//div[text()='Customer Support']
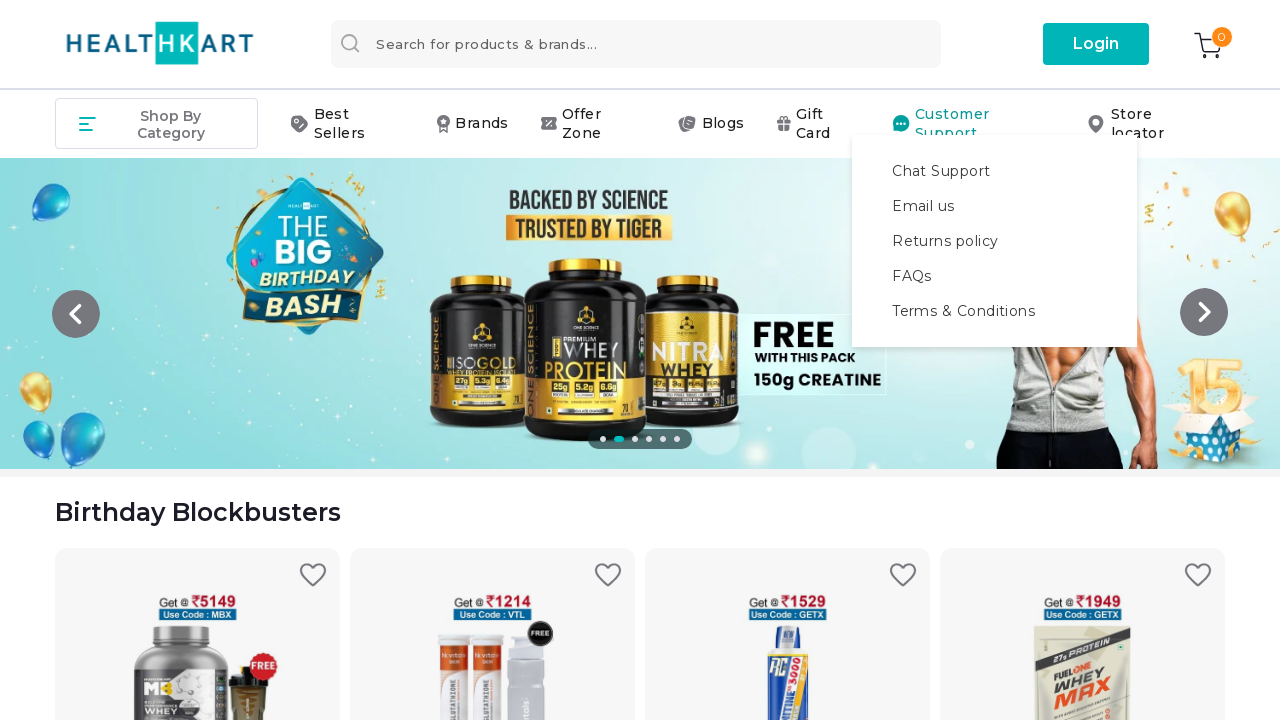

Clicked on 'Terms & Conditions' link from dropdown menu at (995, 310) on xpath=//div[text()='Terms & Conditions']
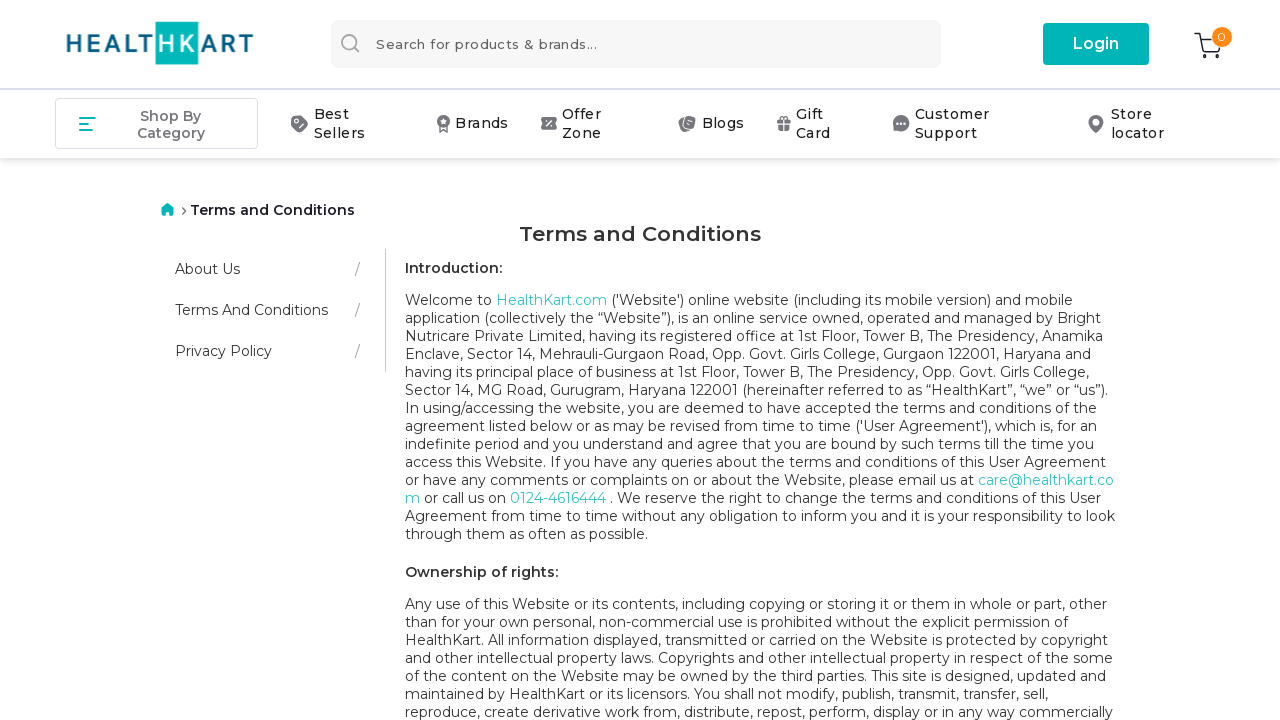

Terms and Conditions page loaded with heading visible
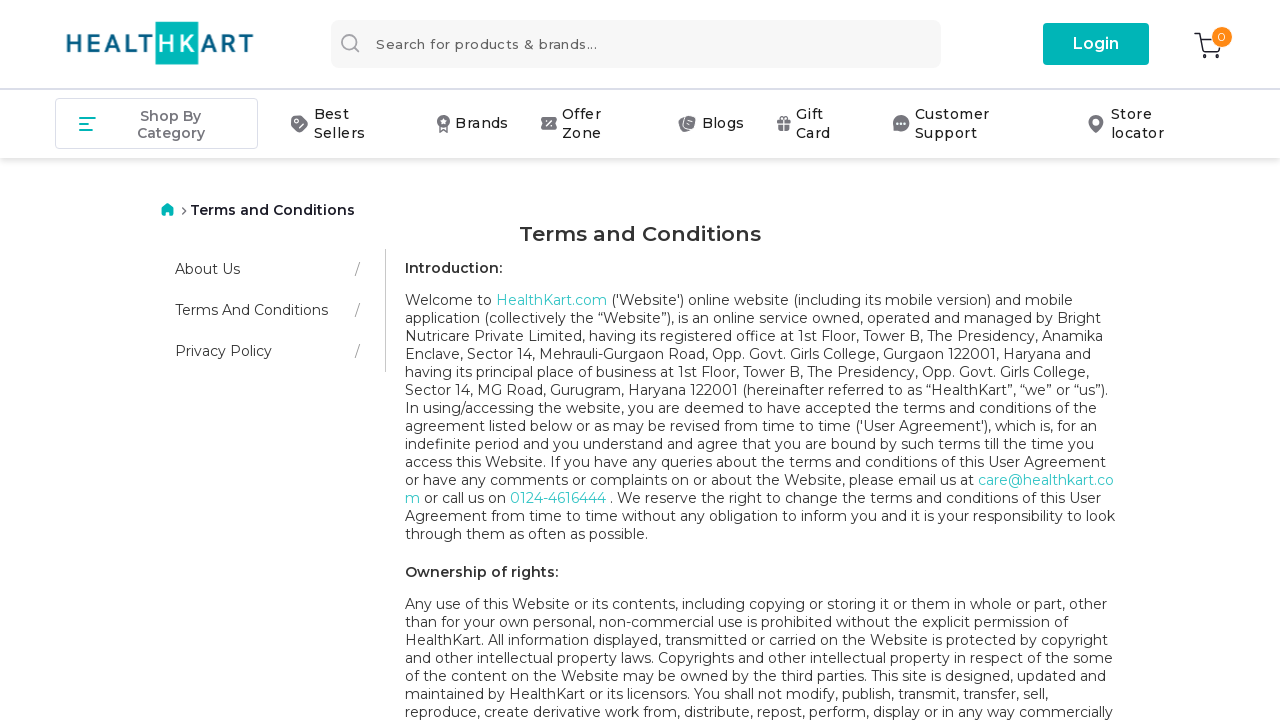

Retrieved 'Terms and Conditions' heading text
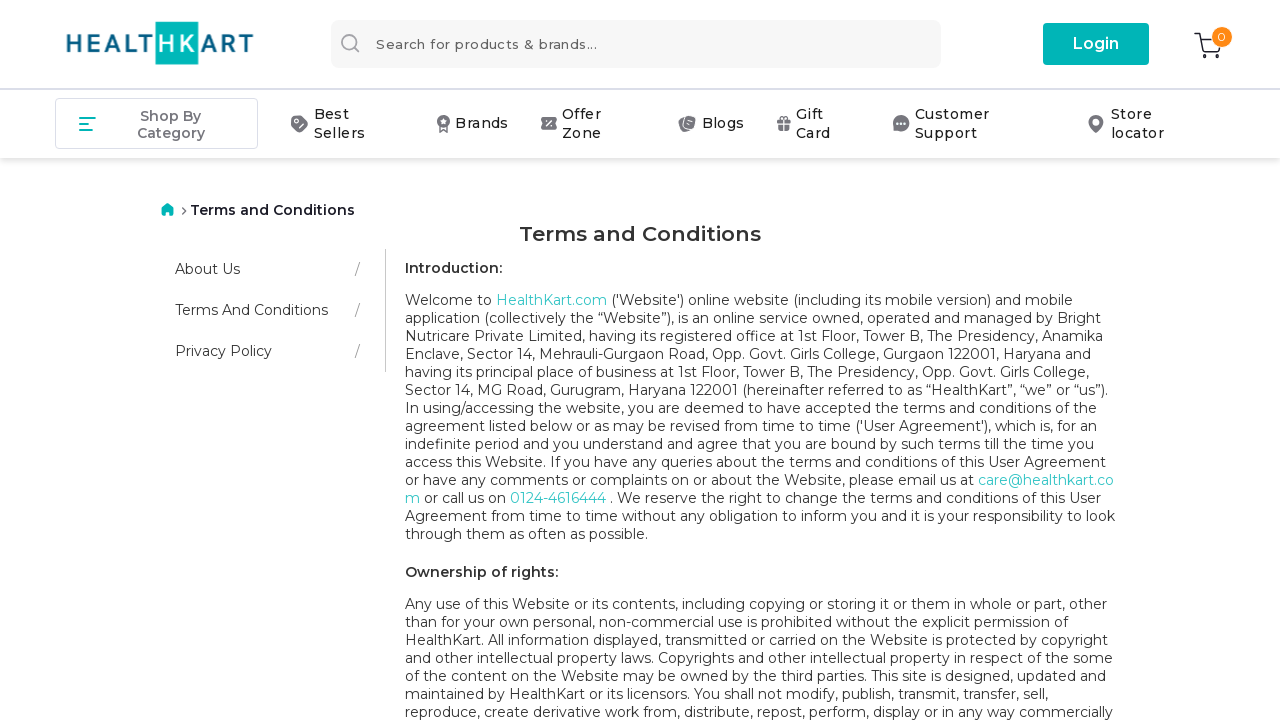

Assertion passed: heading text matches 'Terms and Conditions'
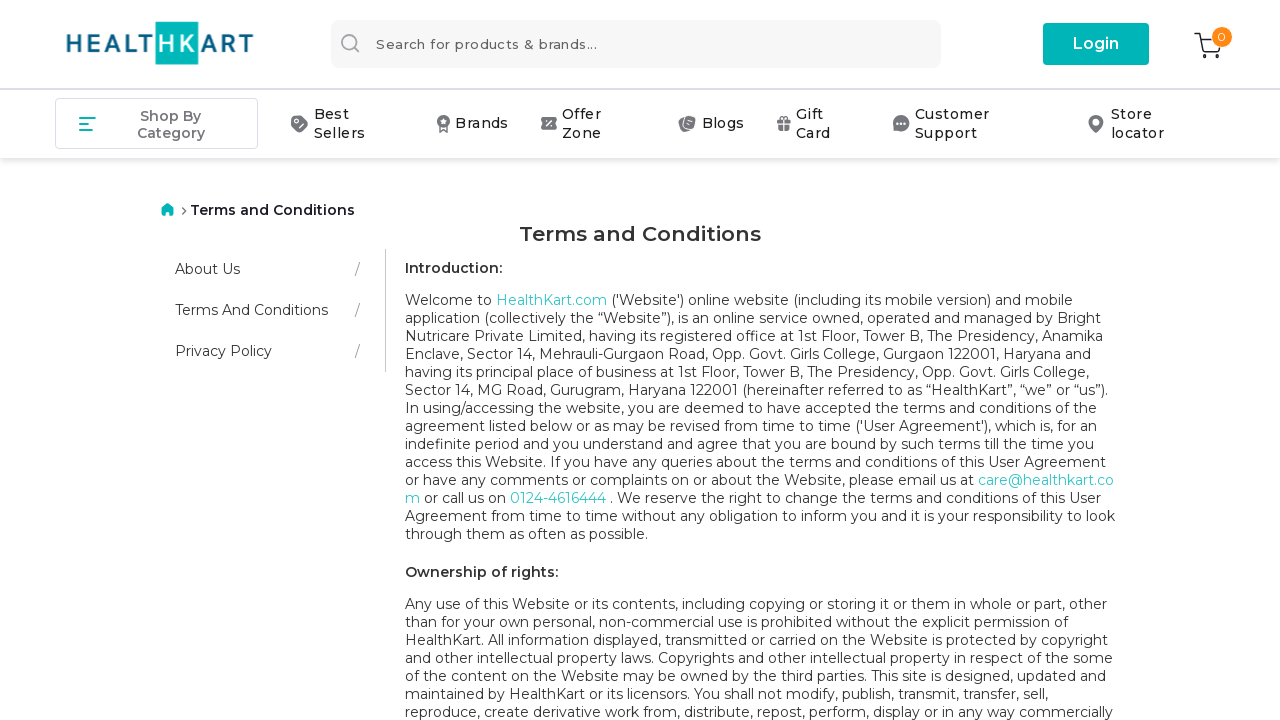

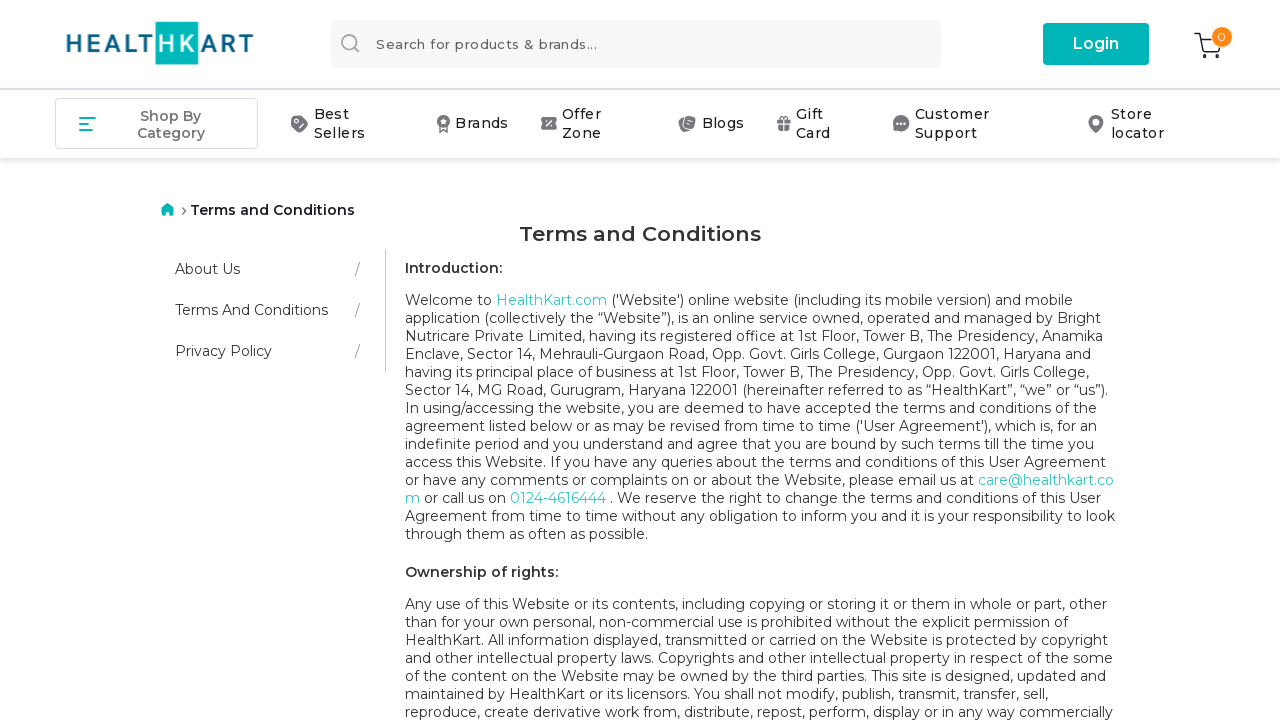